Navigates to W3Schools HTML tutorial page and clicks on a blue-colored link element

Starting URL: https://www.w3schools.com/html/default.asp

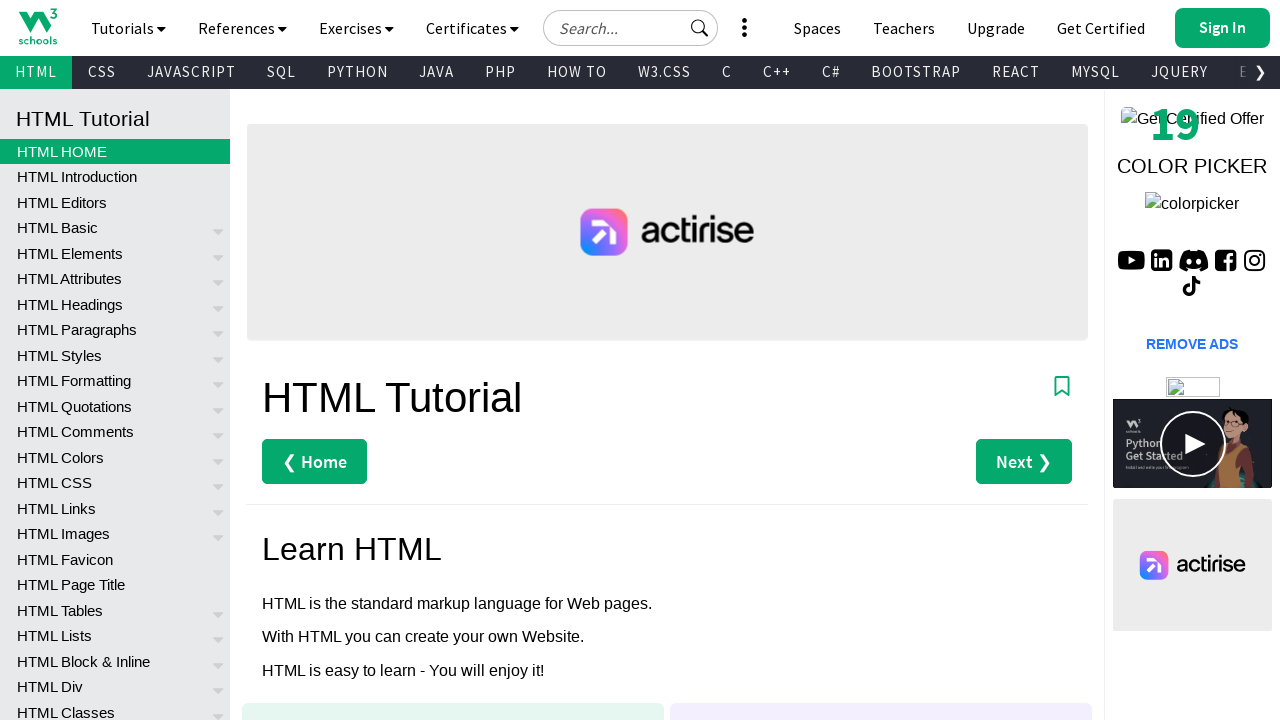

Navigated to W3Schools HTML tutorial page
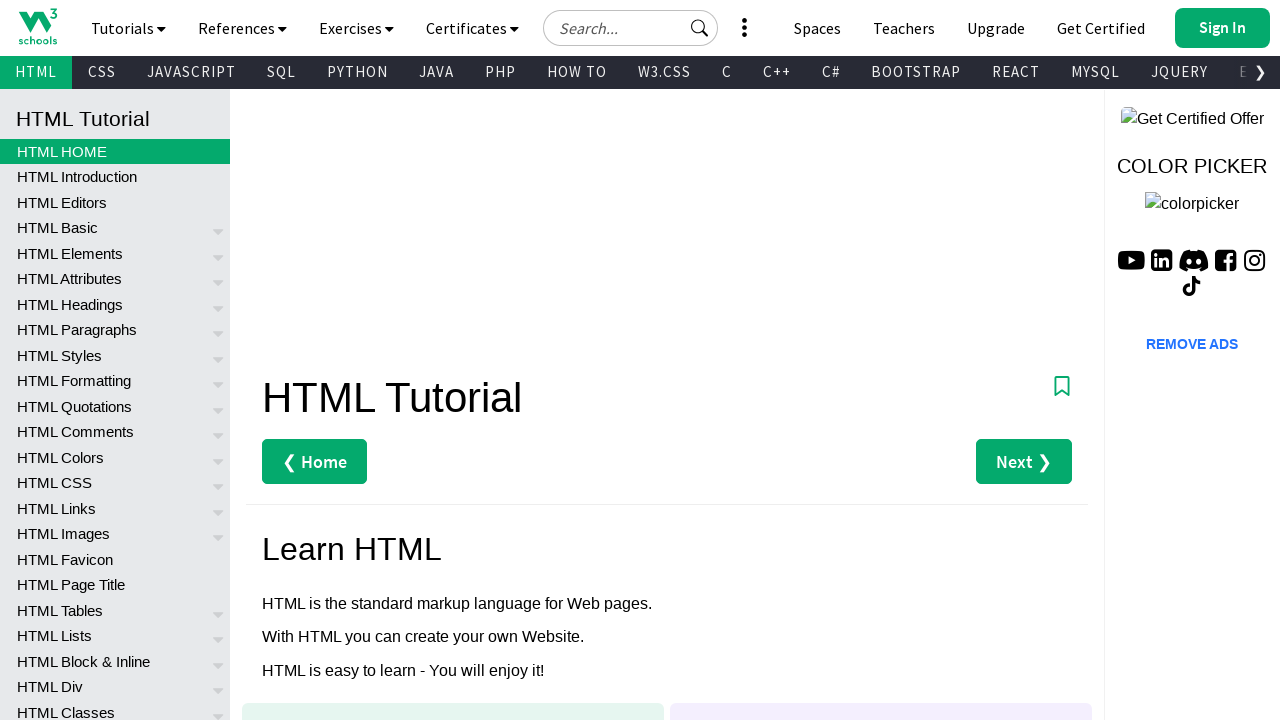

Clicked on blue-colored link element at (340, 361) on a.w3-blue
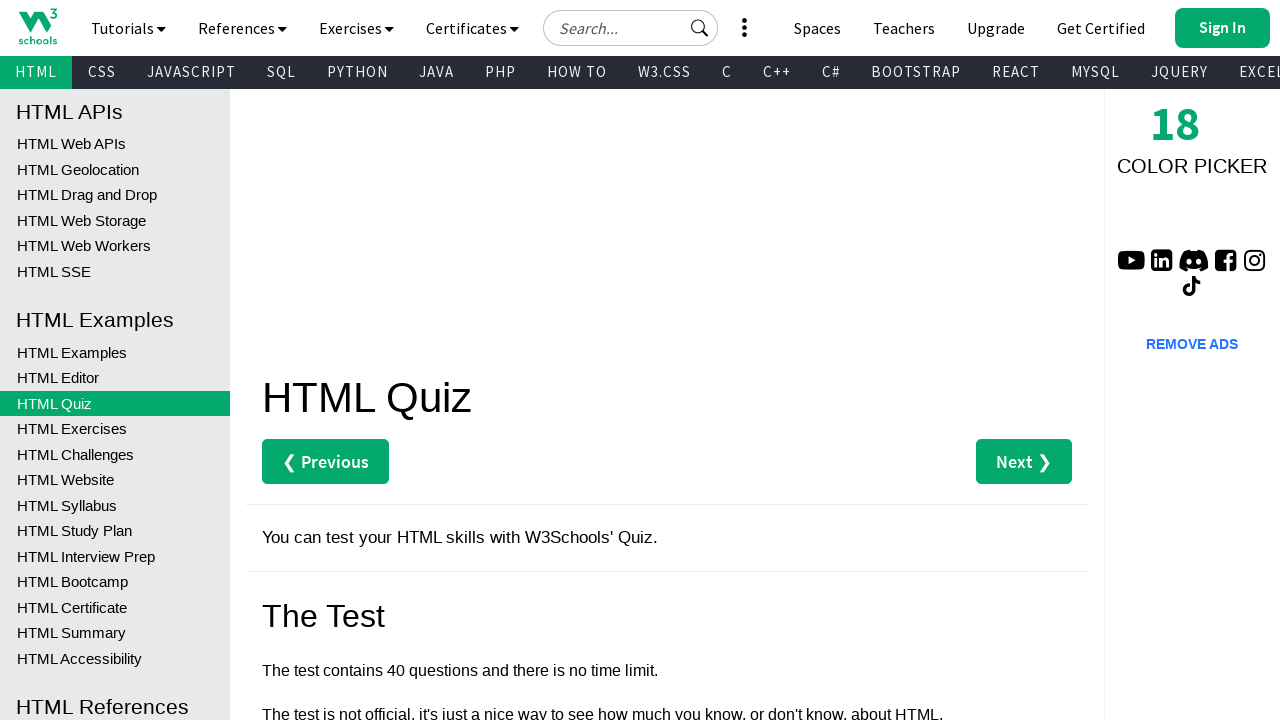

Waited for page to load completely (networkidle state)
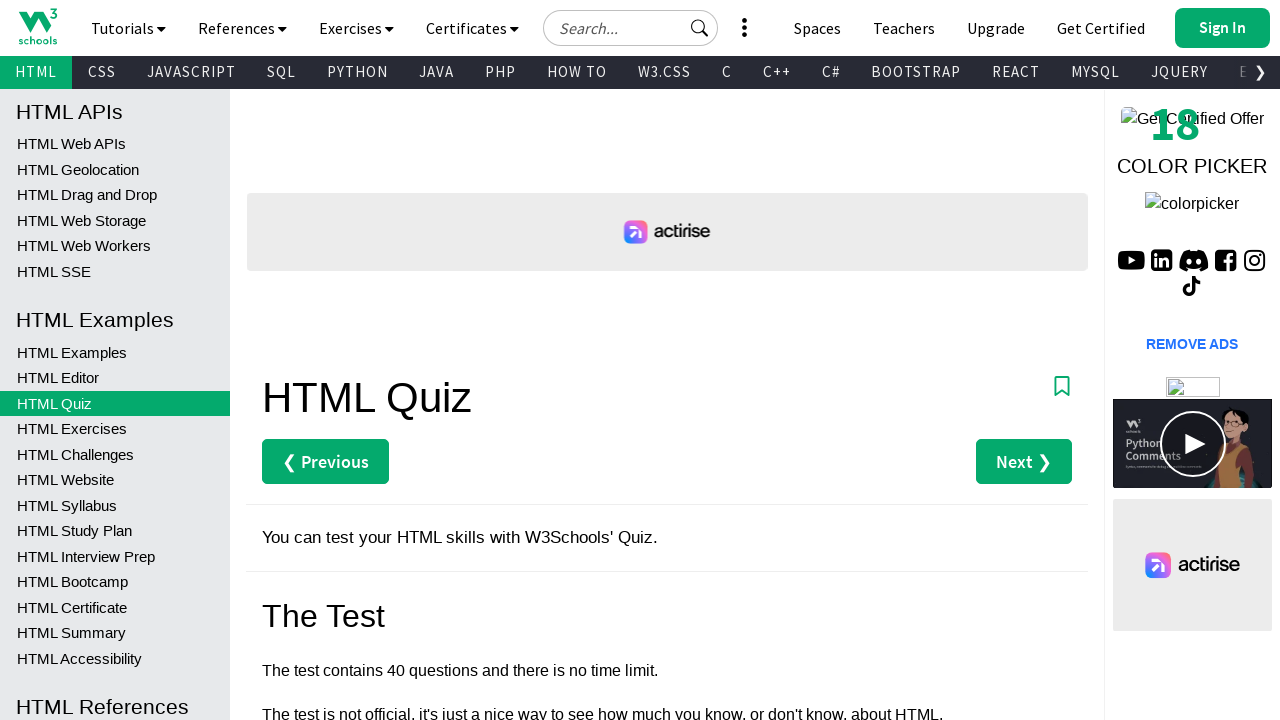

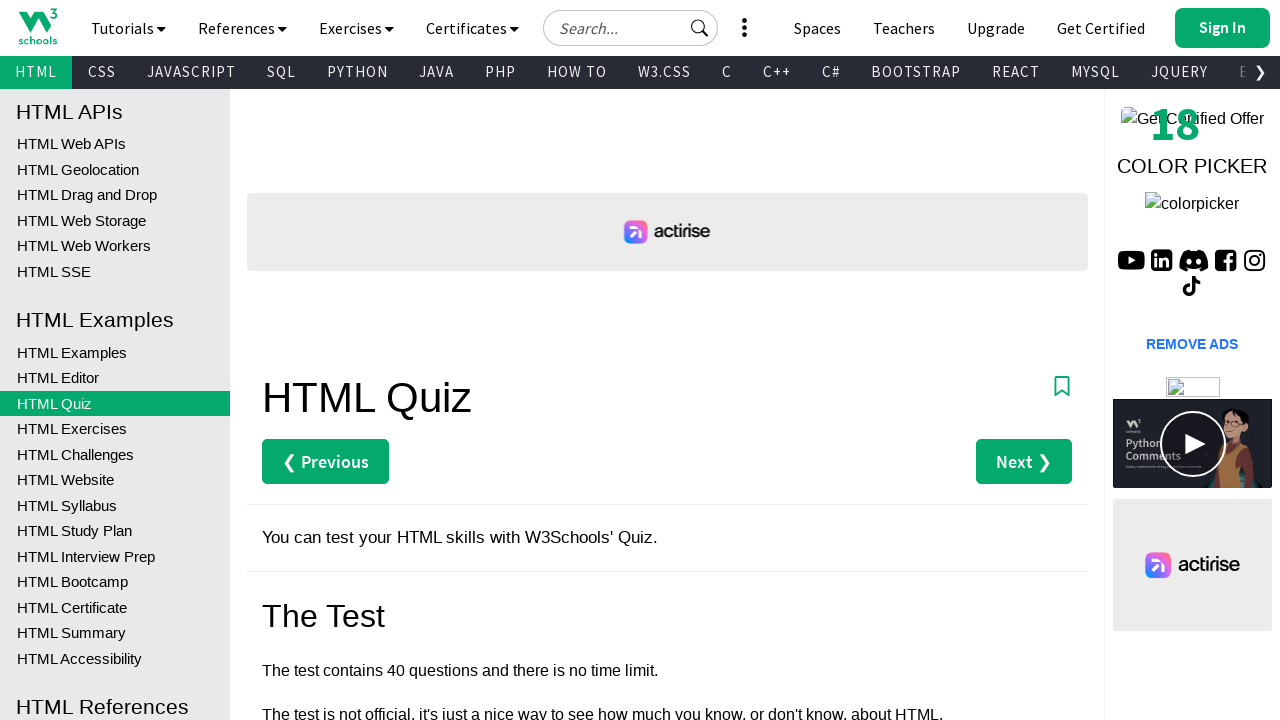